Tests dropdown functionality by selecting options using different methods (by index and by text)

Starting URL: https://qa-practice.netlify.app/dropdowns

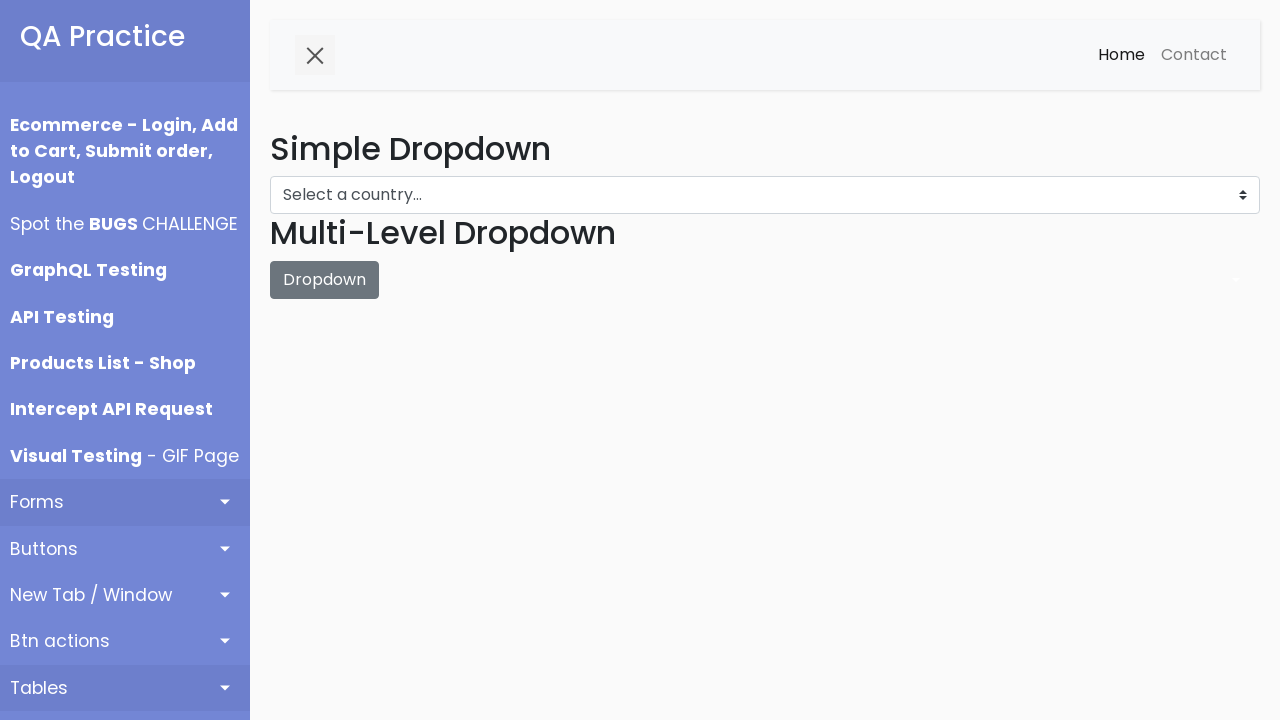

Selected 3rd option (index 2) from dropdown menu on select#dropdown-menu
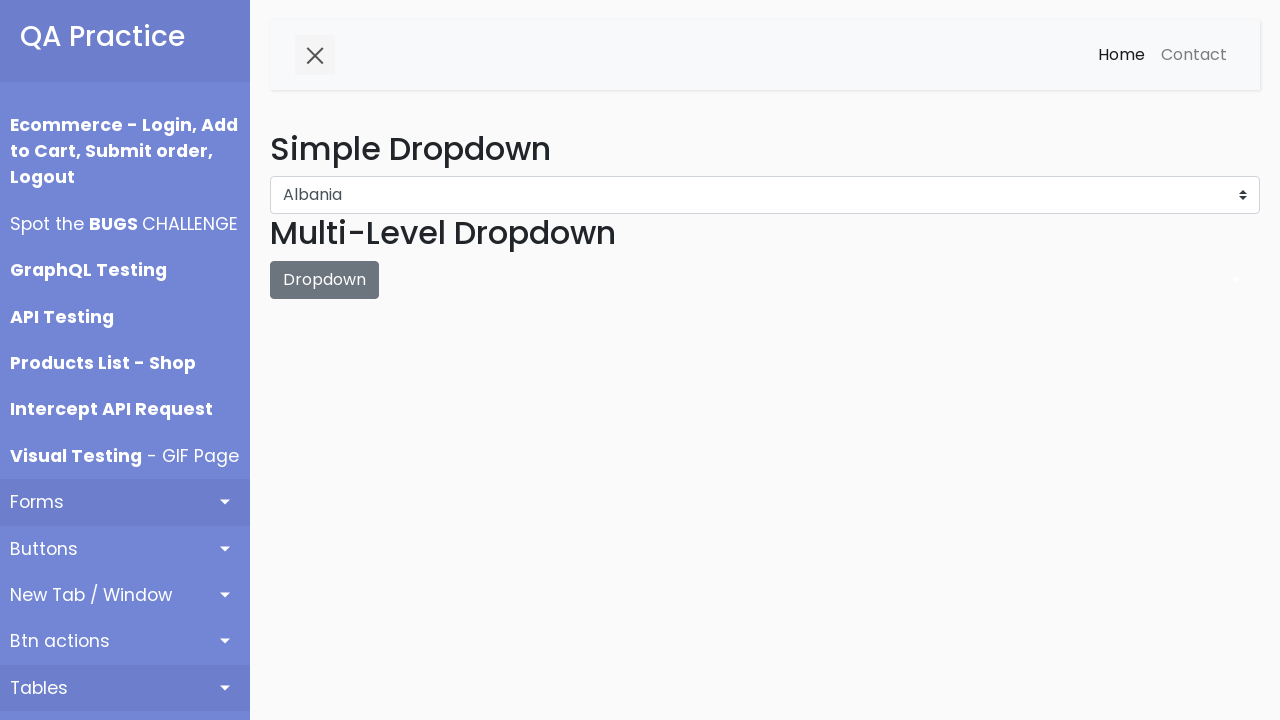

Retrieved all dropdown options
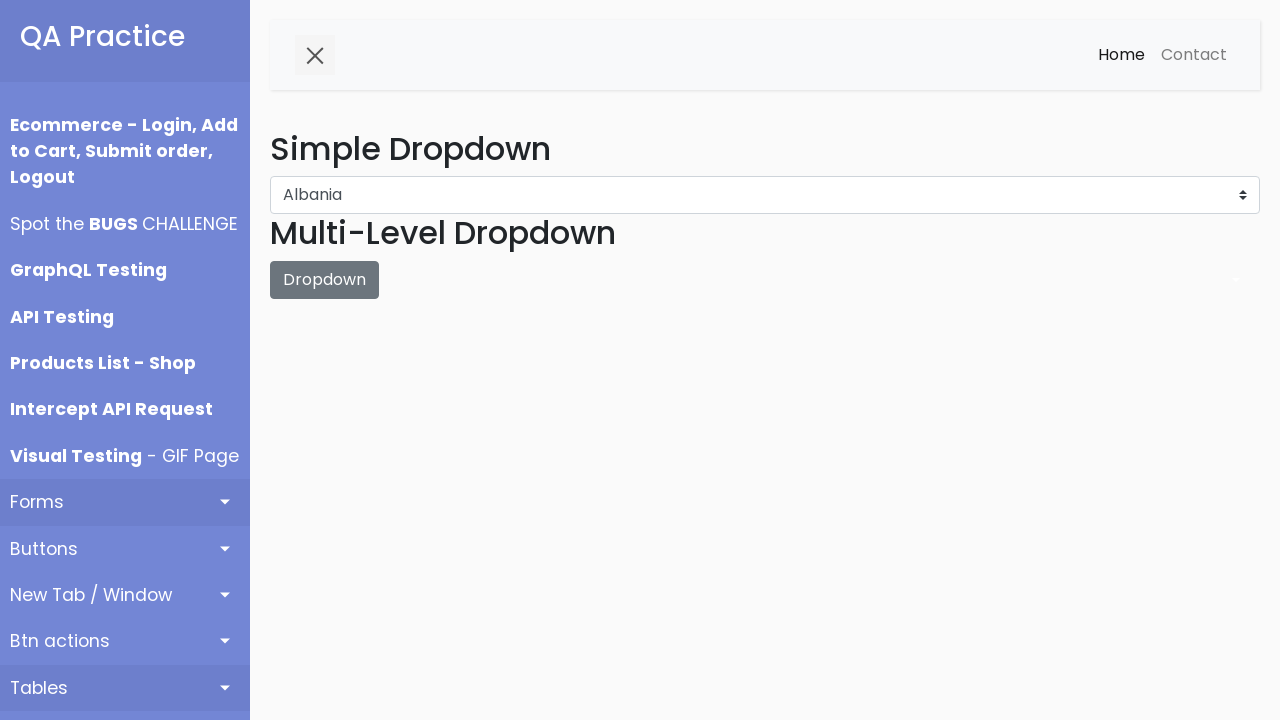

Selected 'Zambia' option from dropdown by text value on select#dropdown-menu
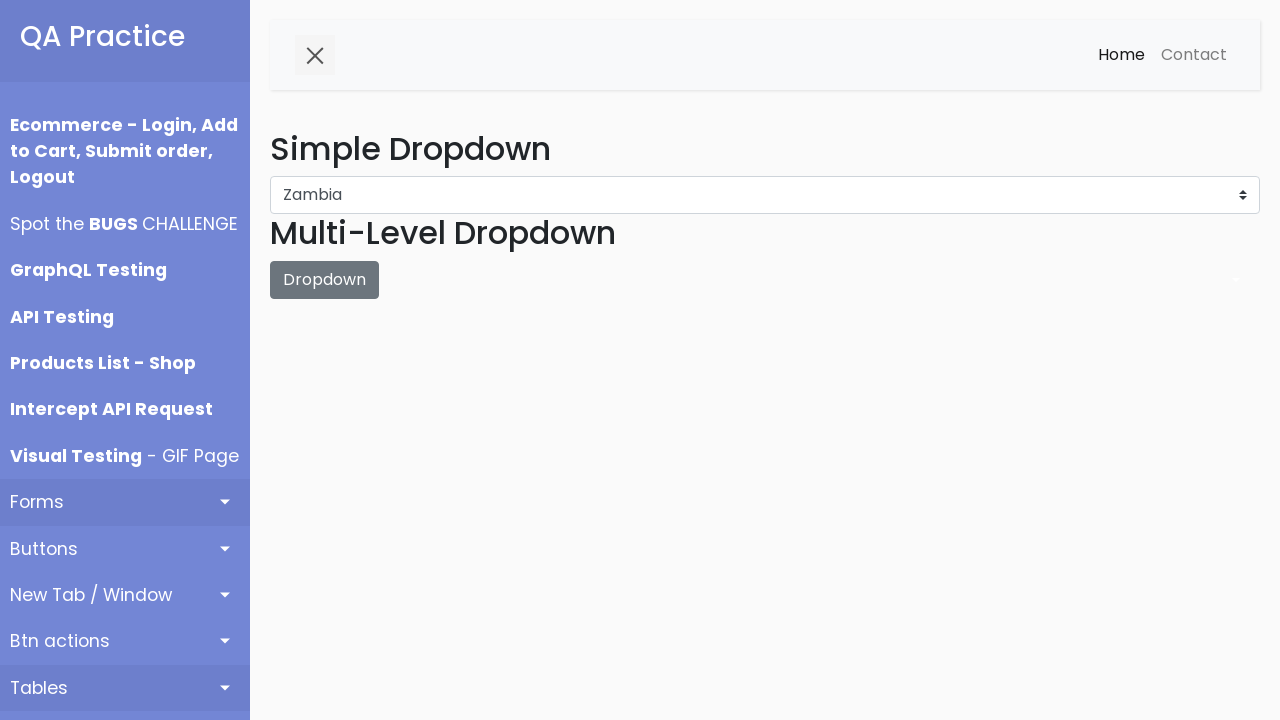

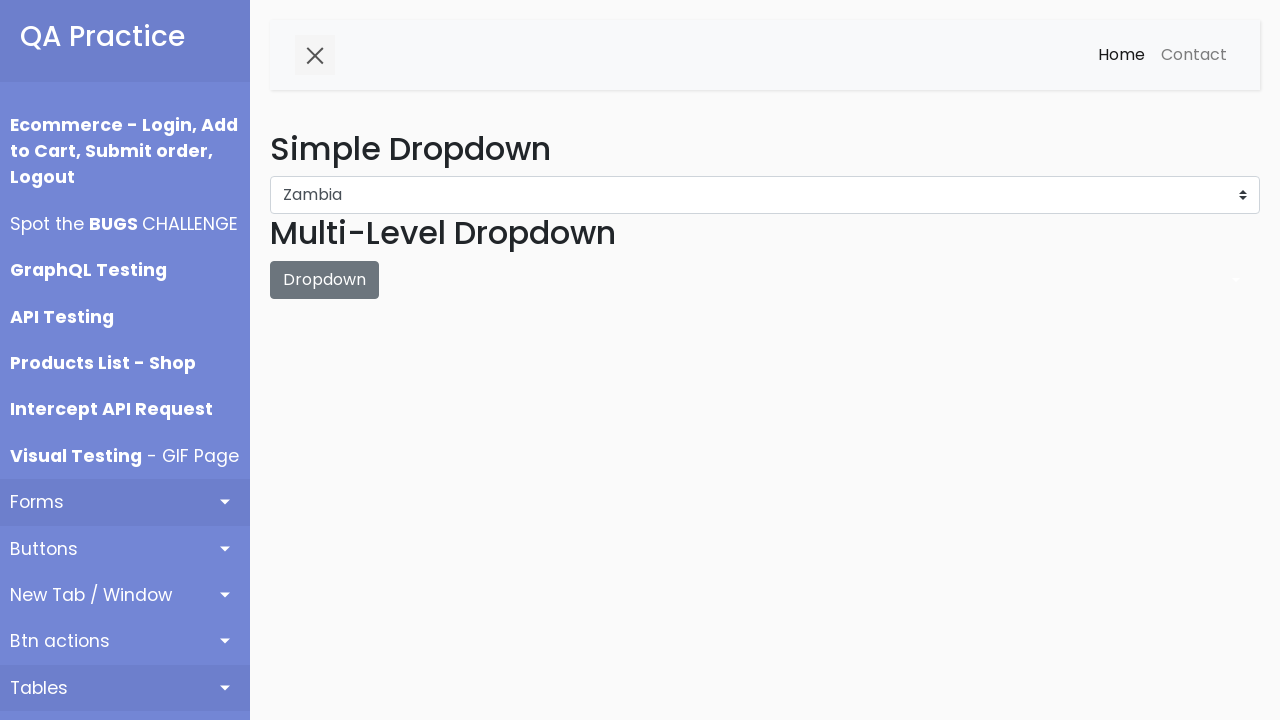